Tests bank manager functionality: logs in as manager, adds a new customer (Amadeo Modigliani), handles the confirmation alert, then searches for the customer in the customer list to verify they were added successfully.

Starting URL: https://www.globalsqa.com/angularJs-protractor/BankingProject/#/login

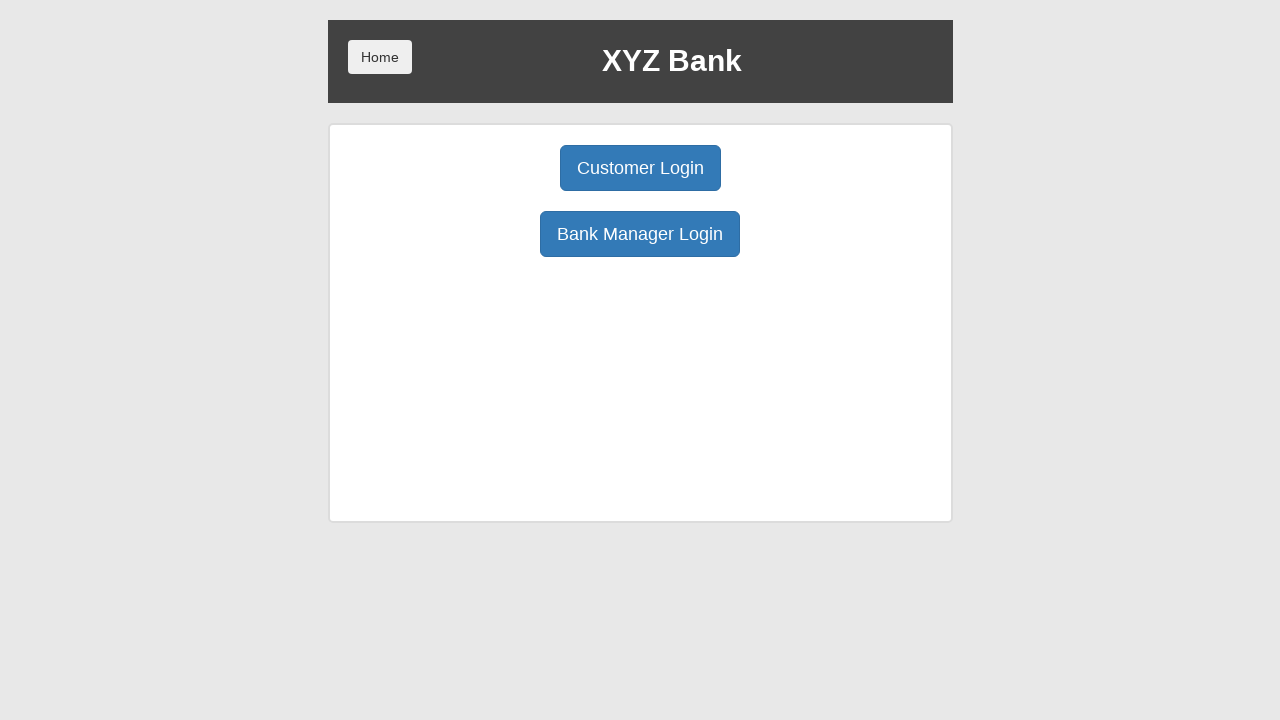

Clicked Manager Login button at (640, 234) on body > div > div > div.ng-scope > div > div.borderM.box.padT20 > div:nth-child(3
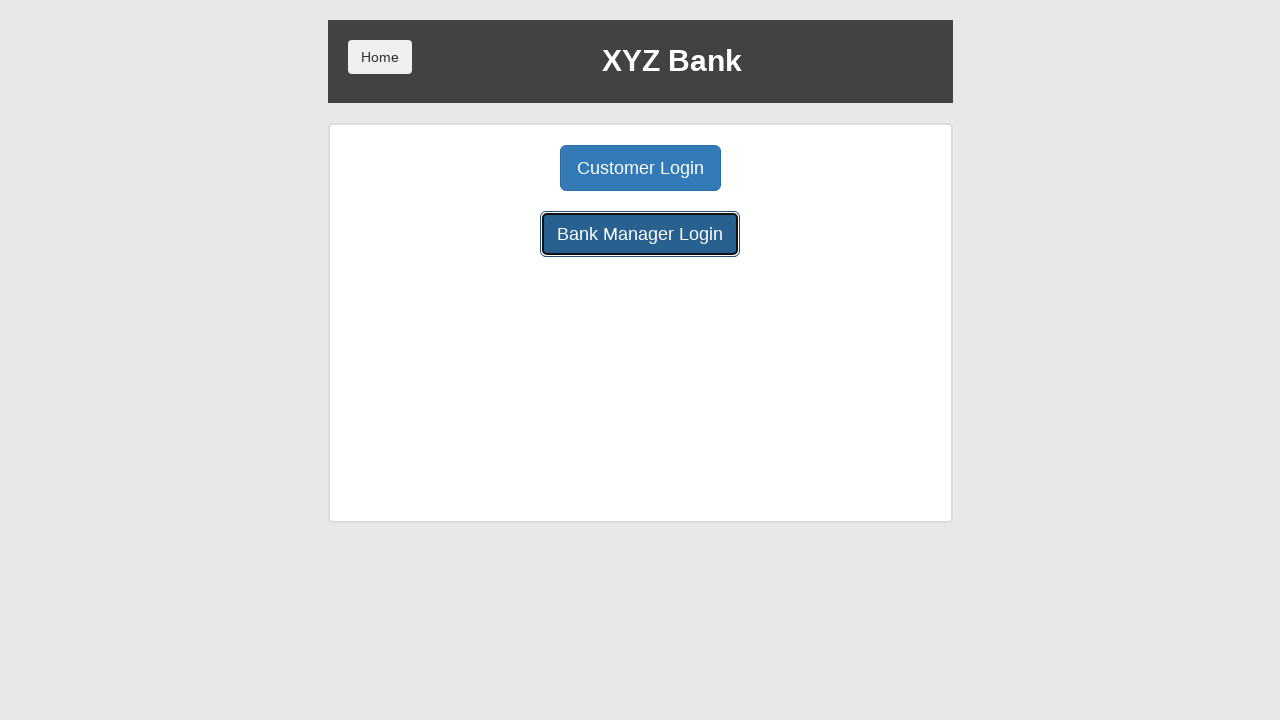

Clicked Add Customer button at (502, 168) on body > div > div > div.ng-scope > div > div.center > button:nth-child(1)
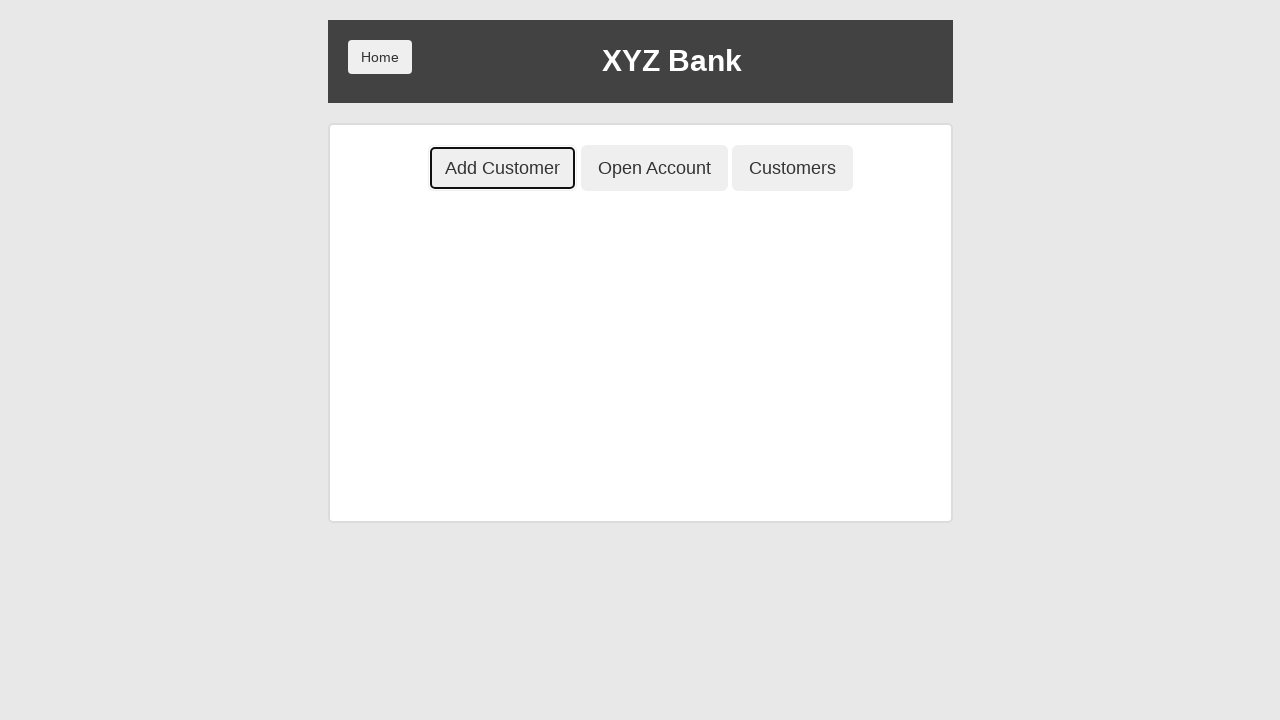

Filled in first name 'Amadeo' on body > div > div > div.ng-scope > div > div.ng-scope > div > div > form > div:nt
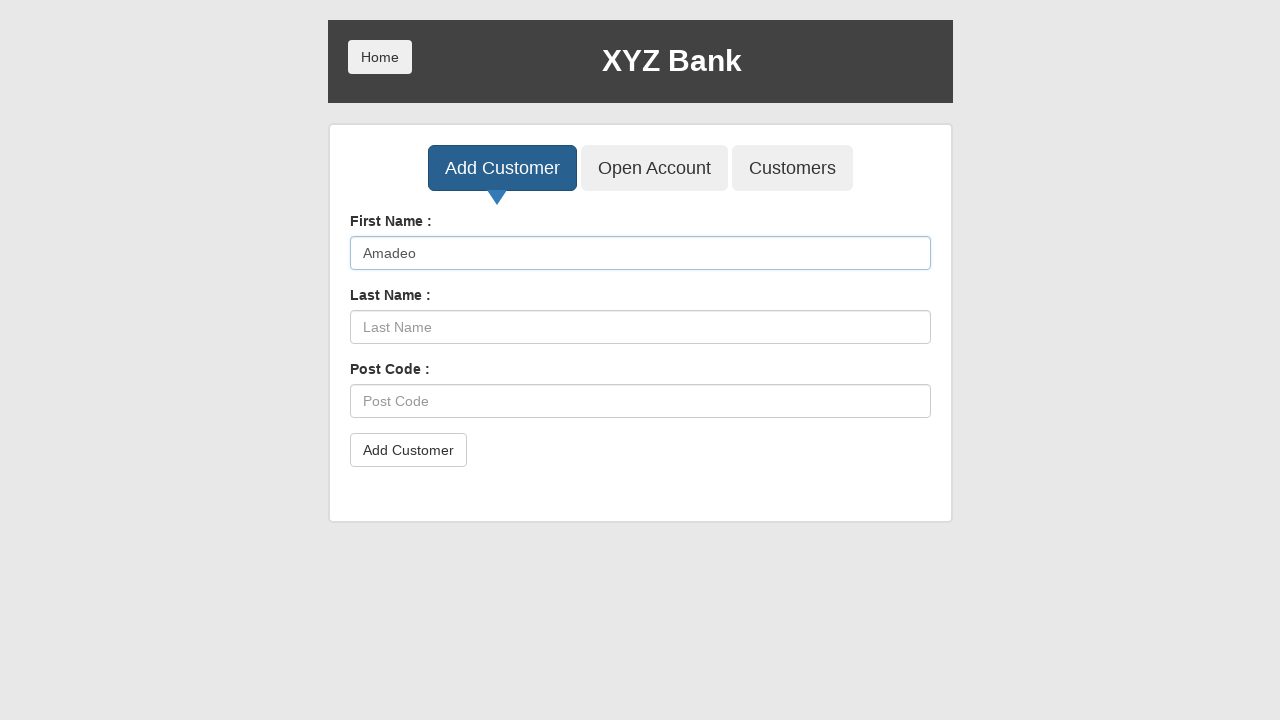

Filled in last name 'Modigliani' on body > div > div > div.ng-scope > div > div.ng-scope > div > div > form > div:nt
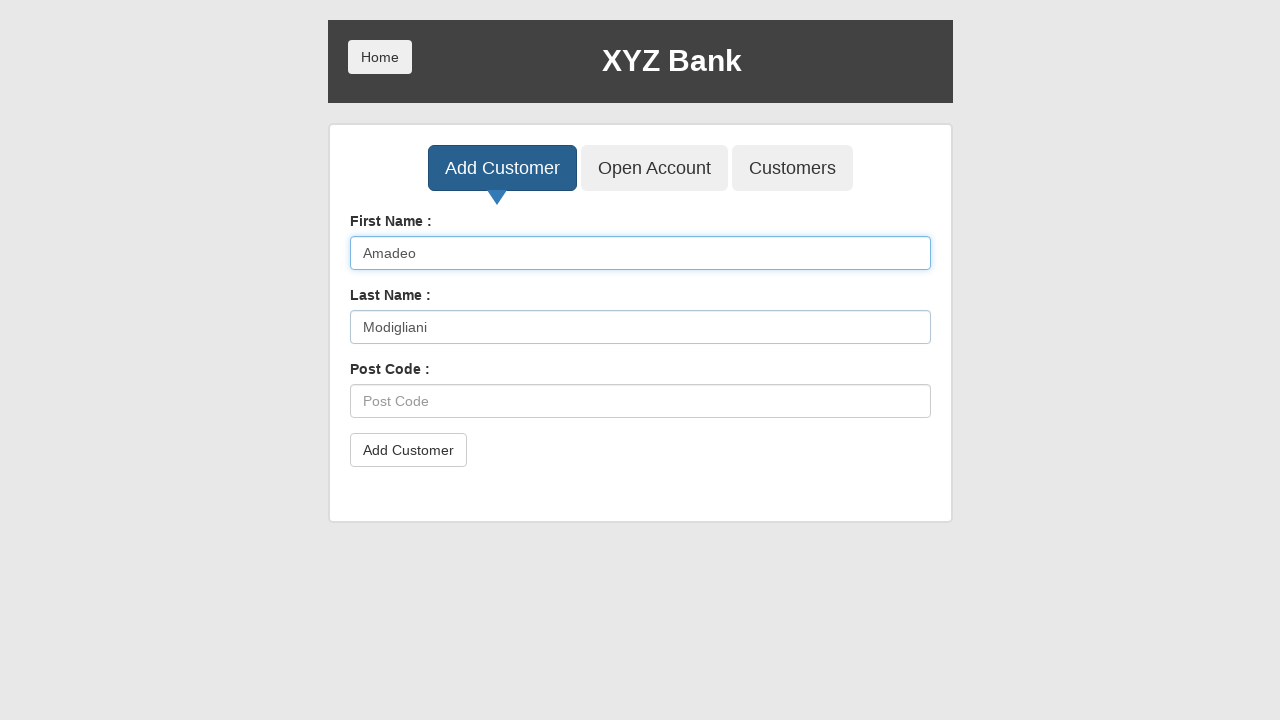

Filled in post code '42810' on body > div > div > div.ng-scope > div > div.ng-scope > div > div > form > div:nt
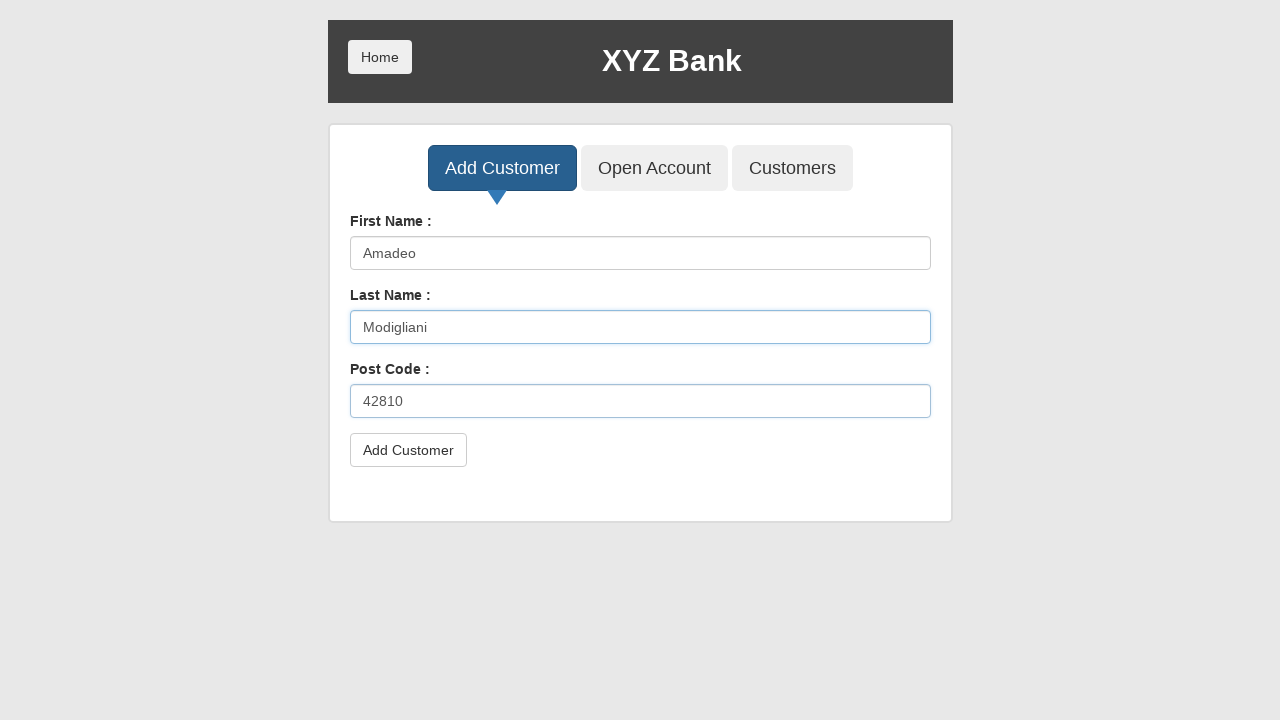

Clicked Add Customer form submit button at (408, 450) on body > div > div > div.ng-scope > div > div.ng-scope > div > div > form > button
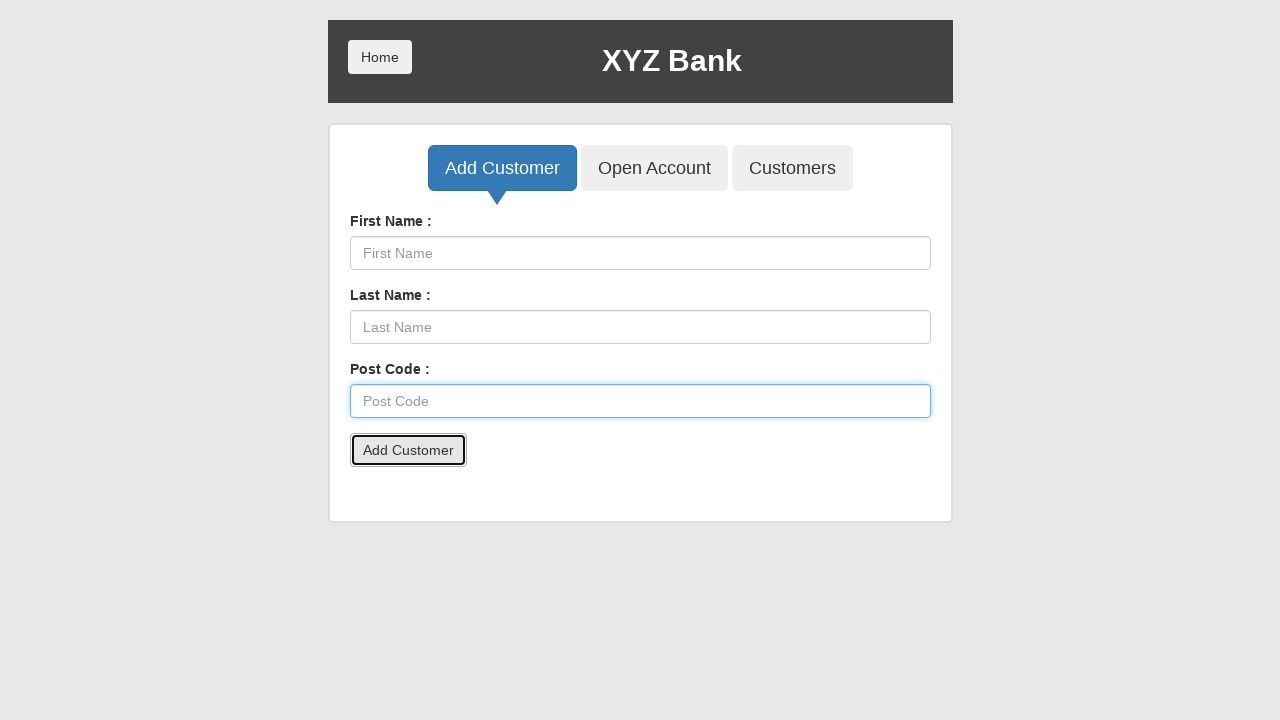

Handled confirmation alert popup
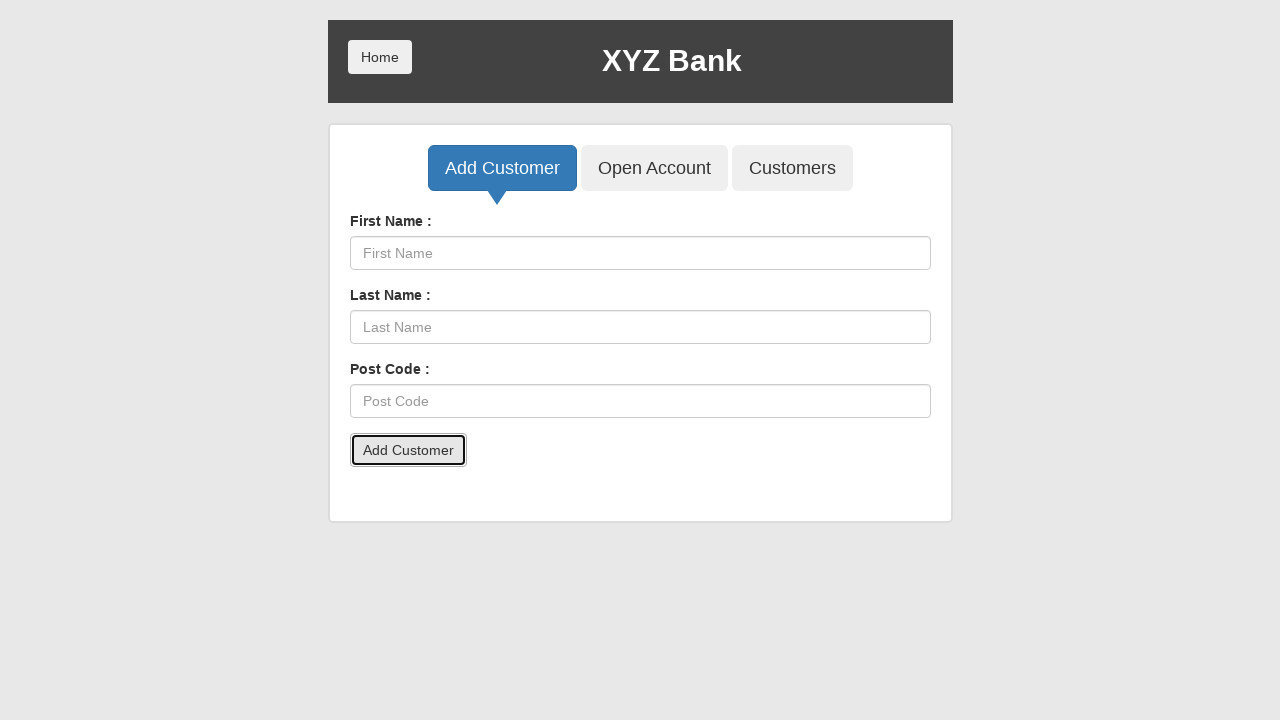

Clicked Customers button to view customer list at (792, 168) on body > div > div > div.ng-scope > div > div.center > button:nth-child(3)
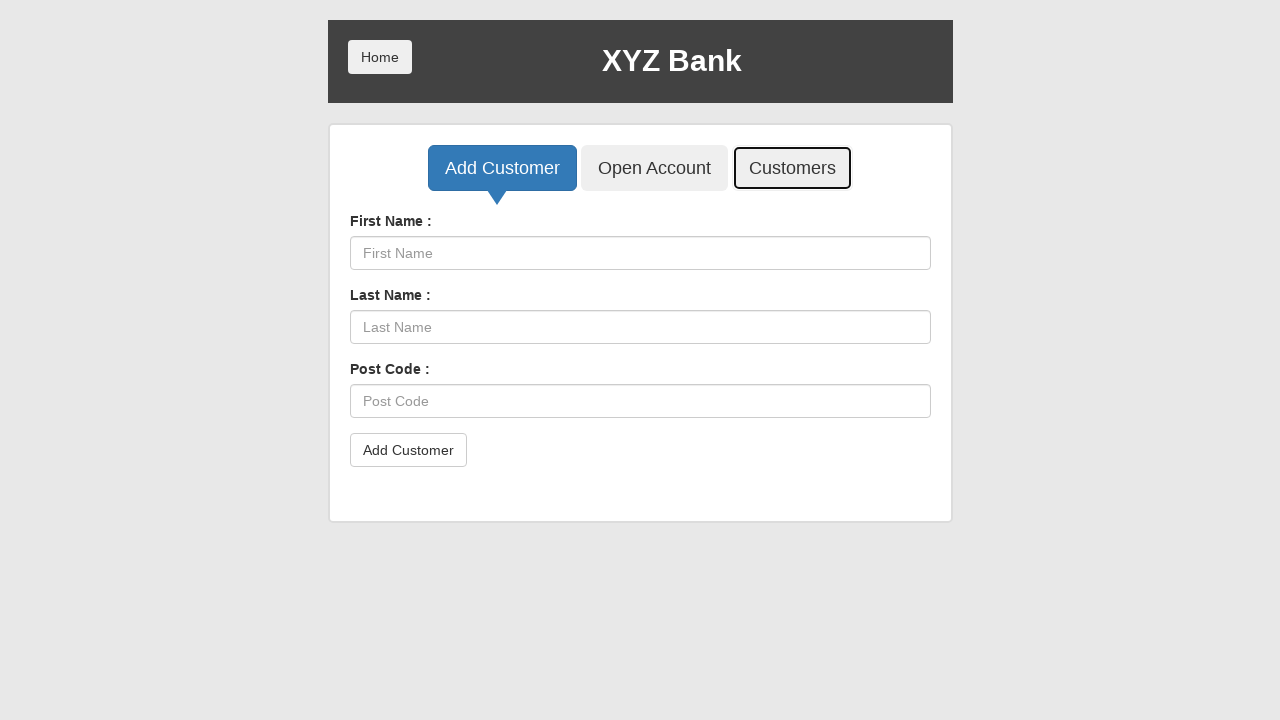

Searched for customer 'Amadeo' in customer list on body > div > div > div.ng-scope > div > div.ng-scope > div > form > div > div > 
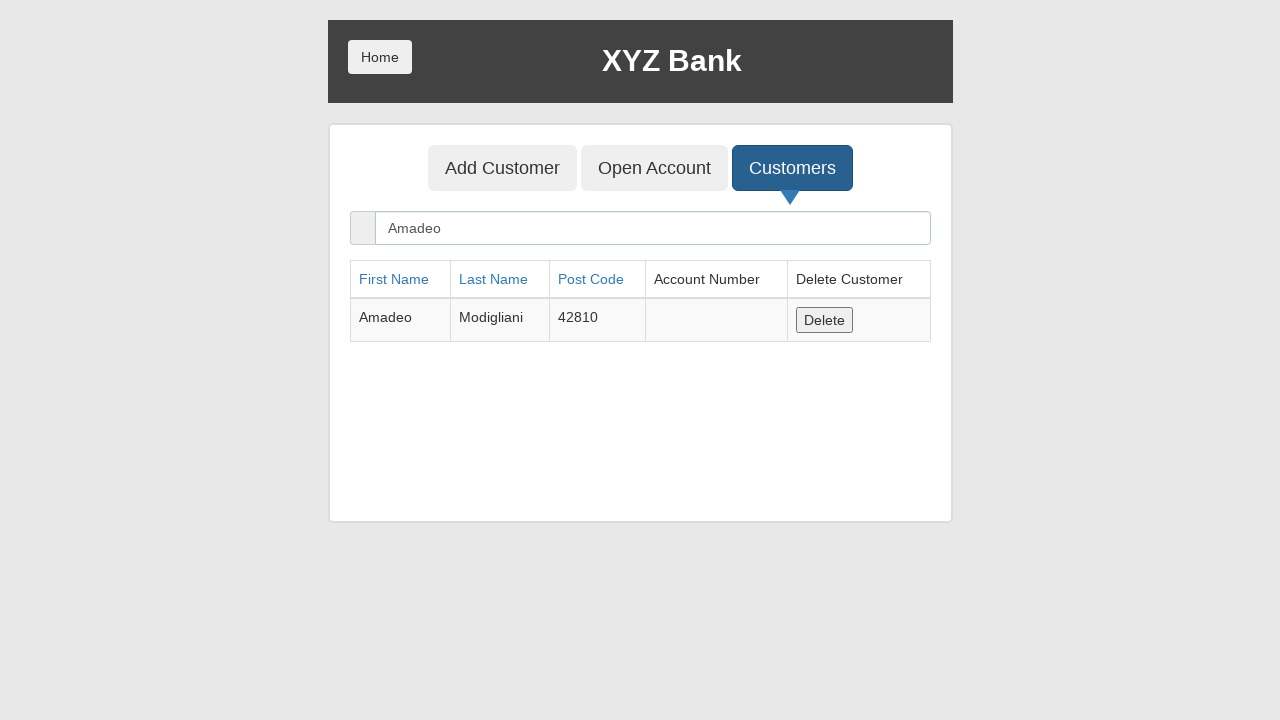

Search results appeared, customer 'Amadeo Modigliani' verified in customer list
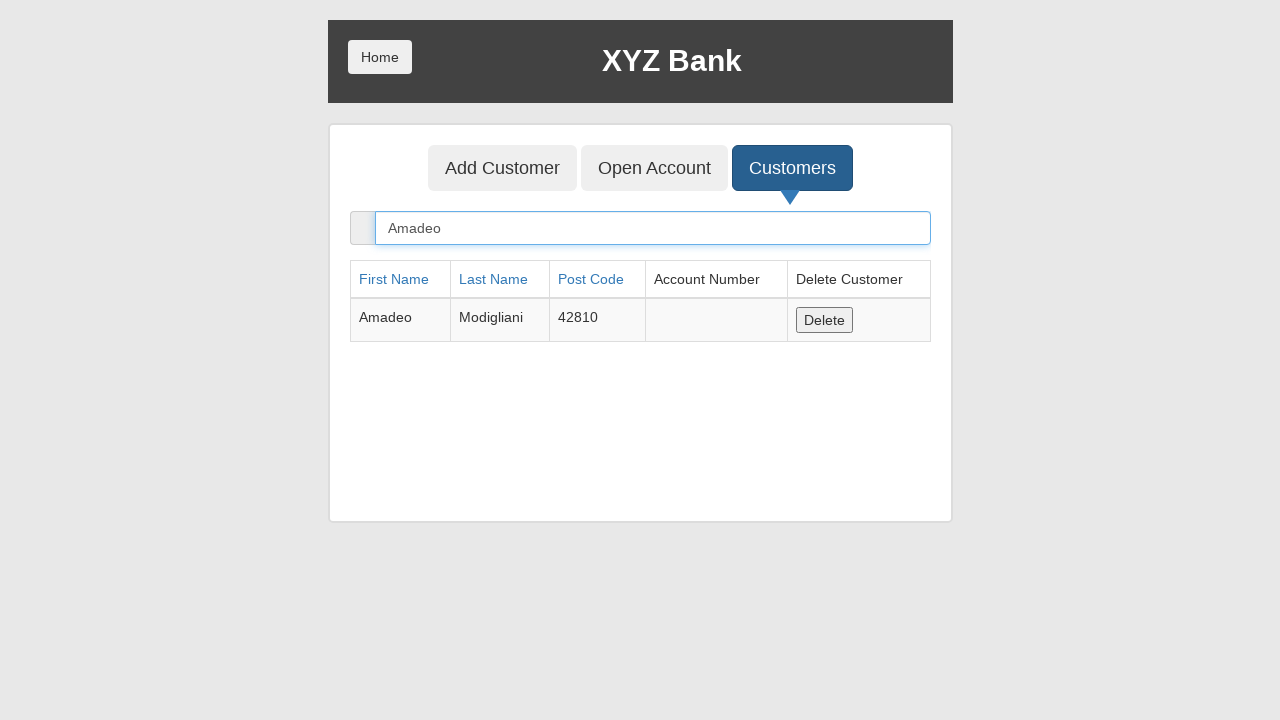

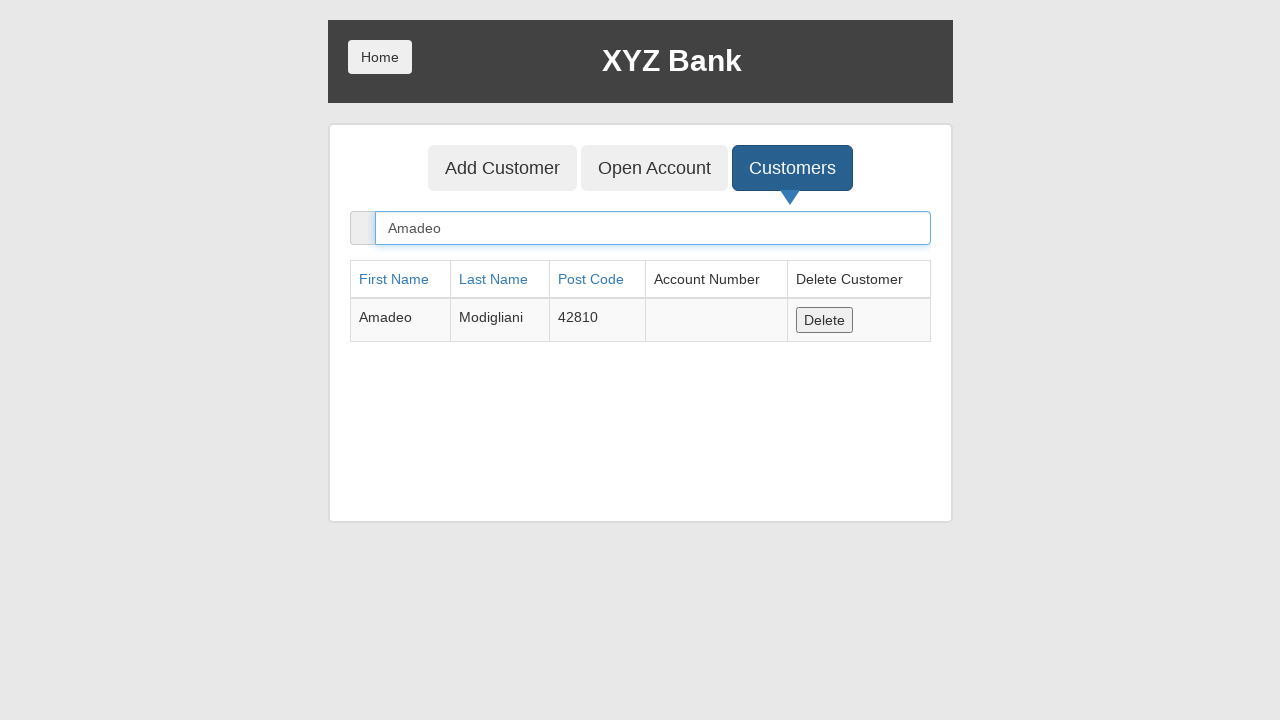